Tests signup with invalid password length to verify error handling

Starting URL: https://svburger1.co.il/#/HomePage

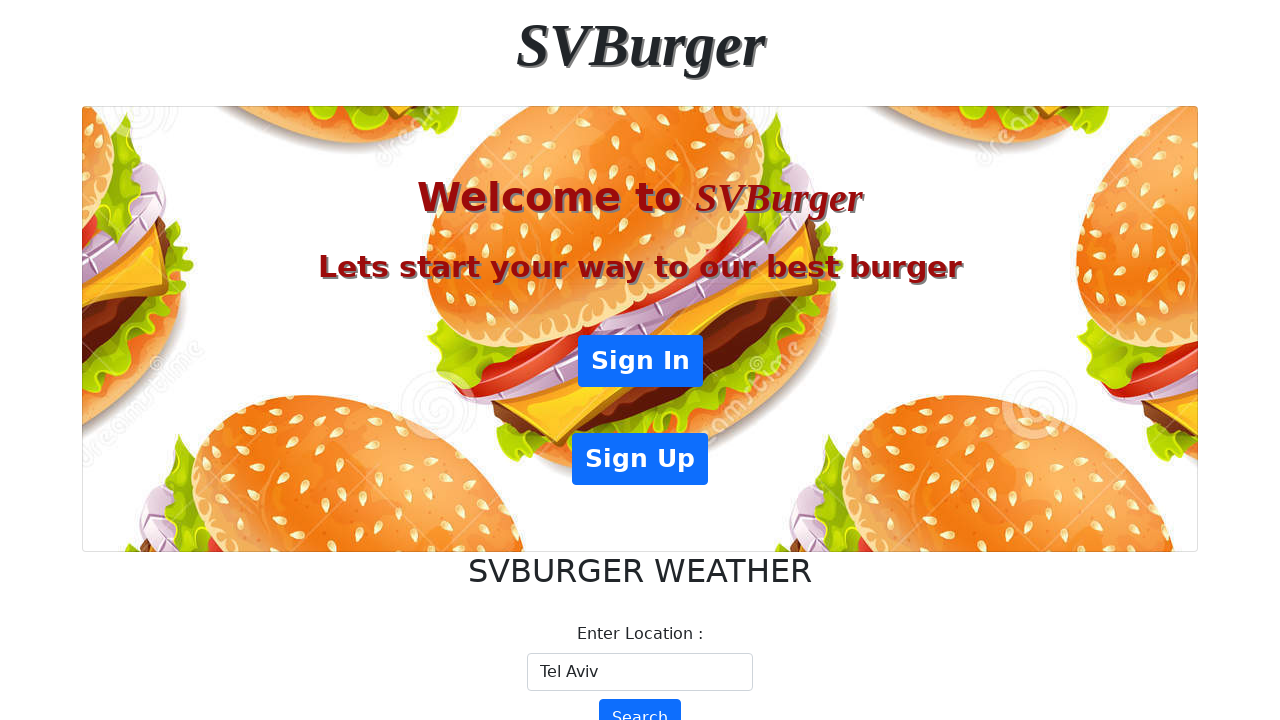

Clicked Sign Up button at (640, 459) on xpath=//*[@id="root"]/div[2]/div[1]/div/div/a[2]
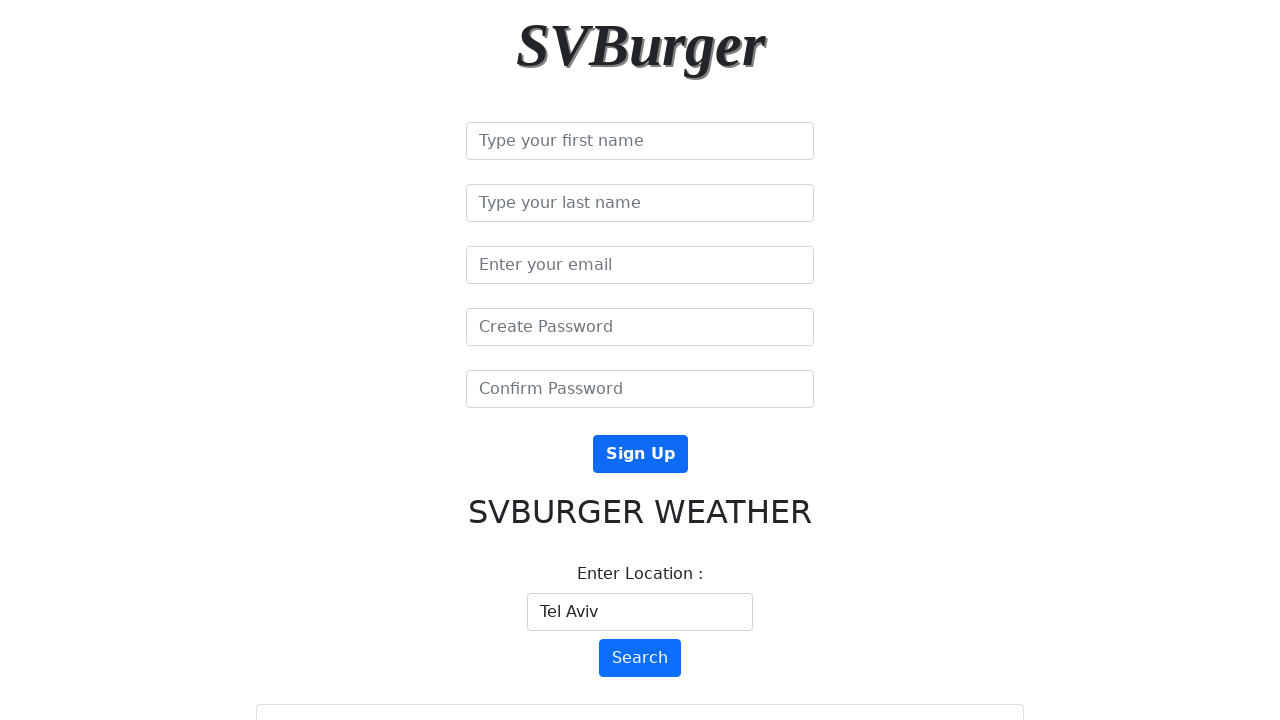

Filled first name field with 'etzhako' on //*[@id="root"]/div[2]/div[1]/div/div/form/input[1]
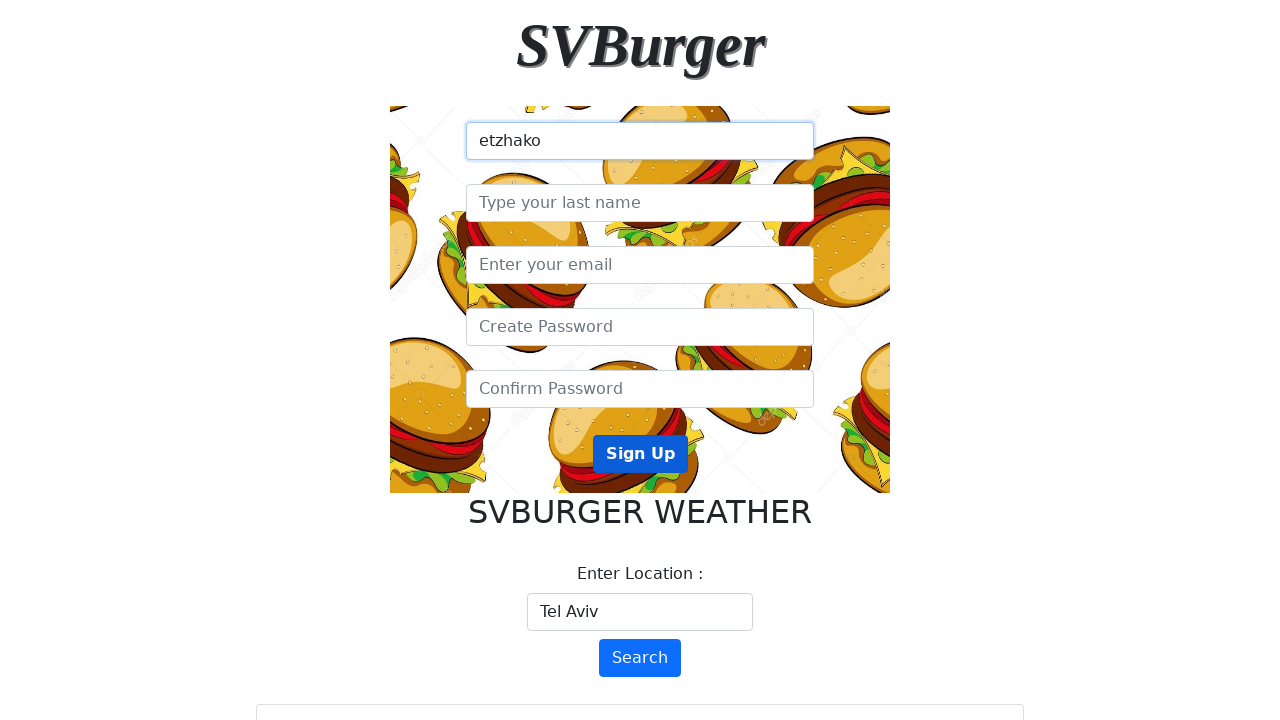

Filled last name field with 'vitzman' on //*[@id="root"]/div[2]/div[1]/div/div/form/input[2]
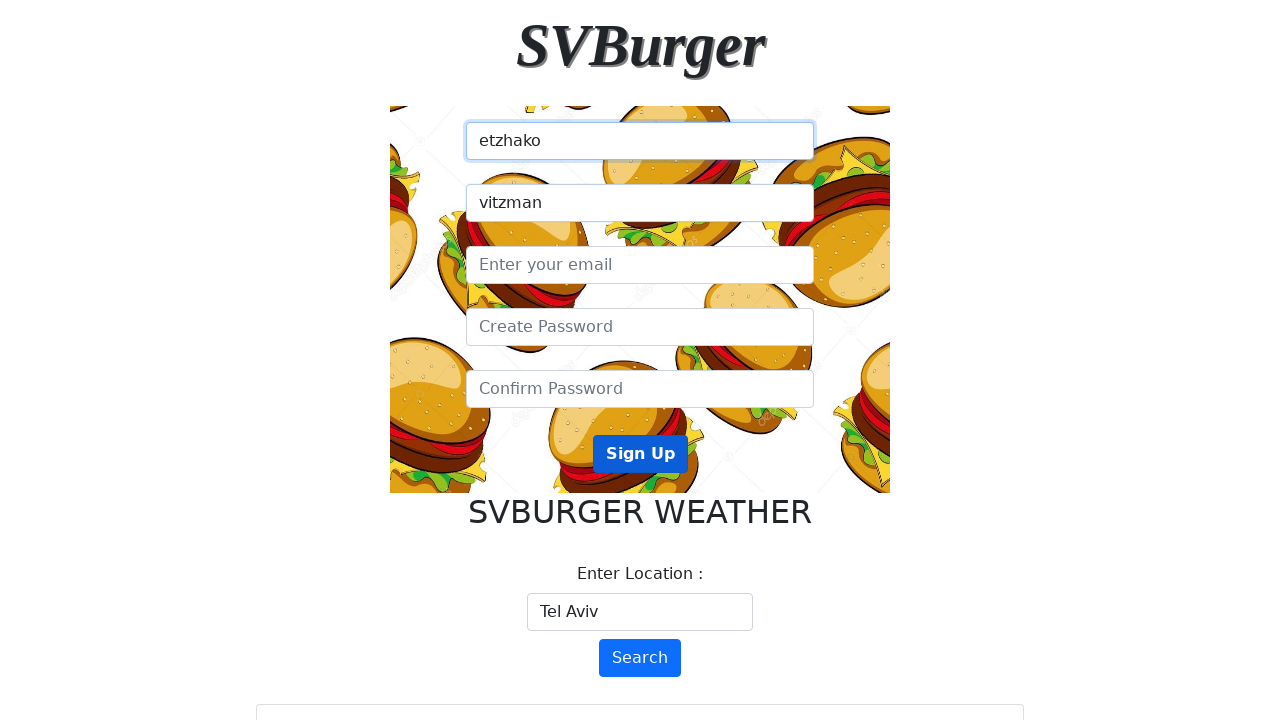

Filled email field with 'testshort@gmail.com' on //*[@id="root"]/div[2]/div[1]/div/div/form/input[3]
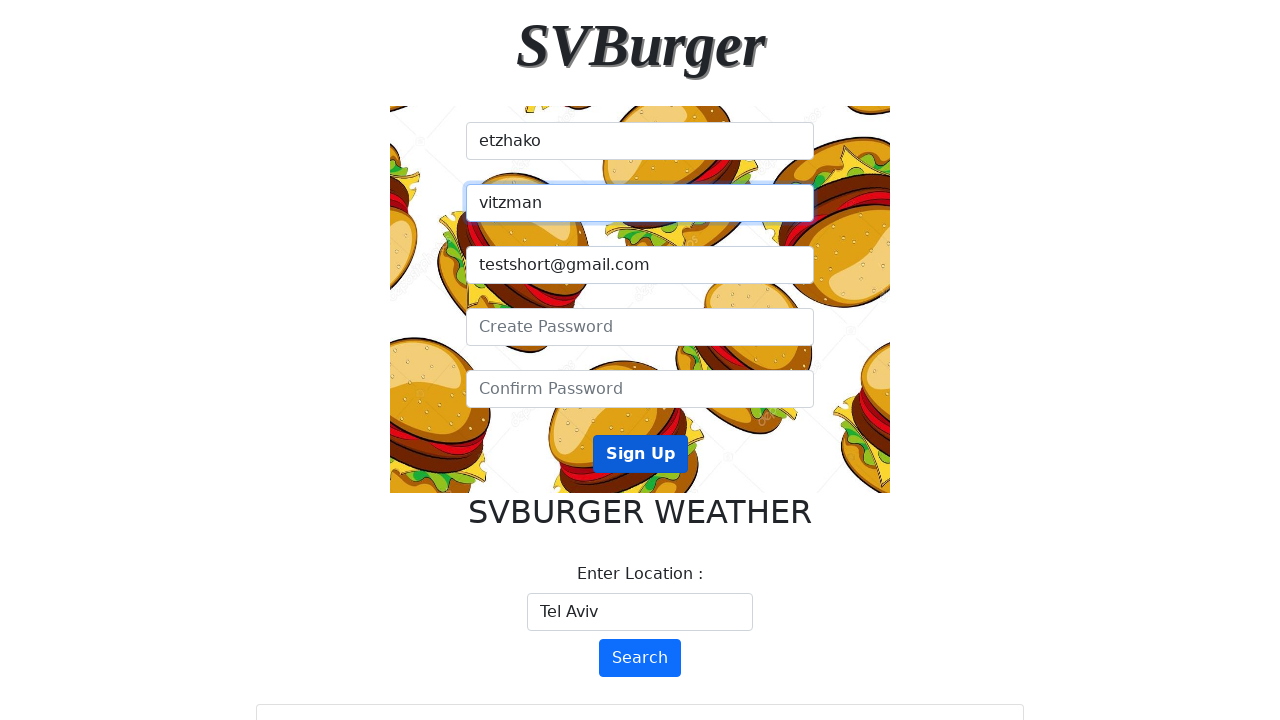

Filled password field with invalid short password '12AB' on //*[@id="root"]/div[2]/div[1]/div/div/form/input[4]
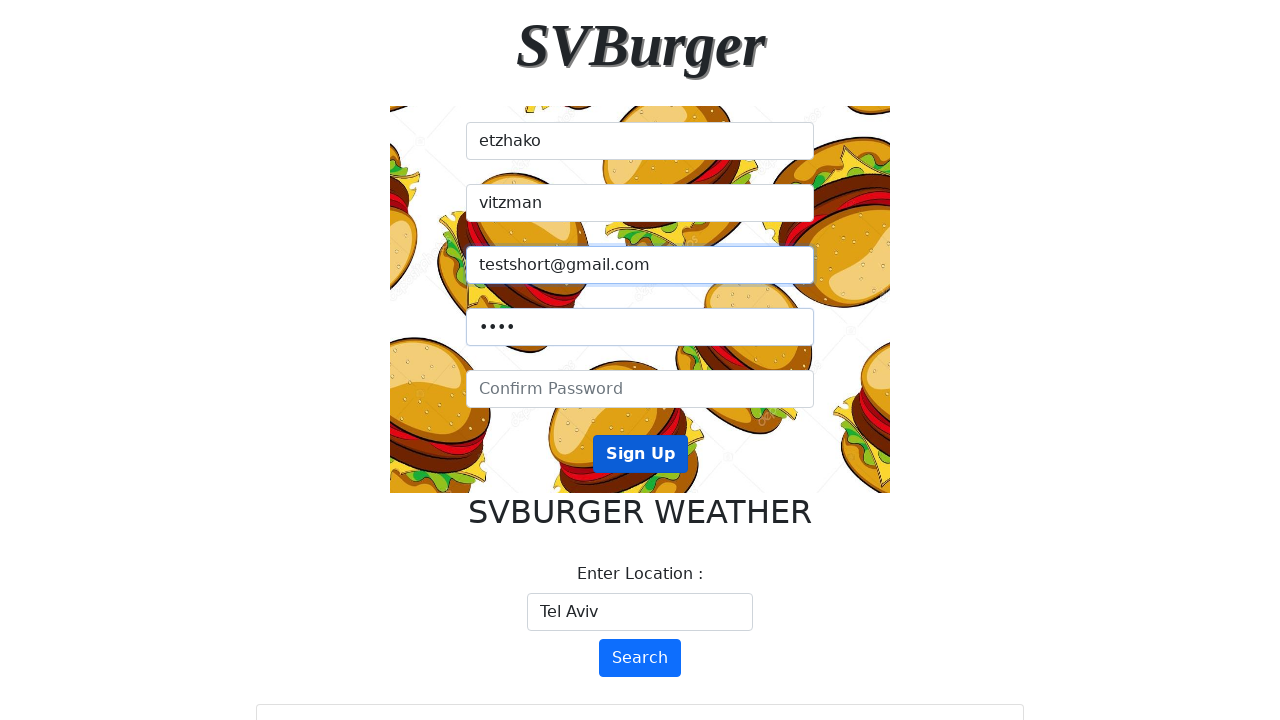

Filled password confirmation field with '12AB' on //*[@id="root"]/div[2]/div[1]/div/div/form/input[5]
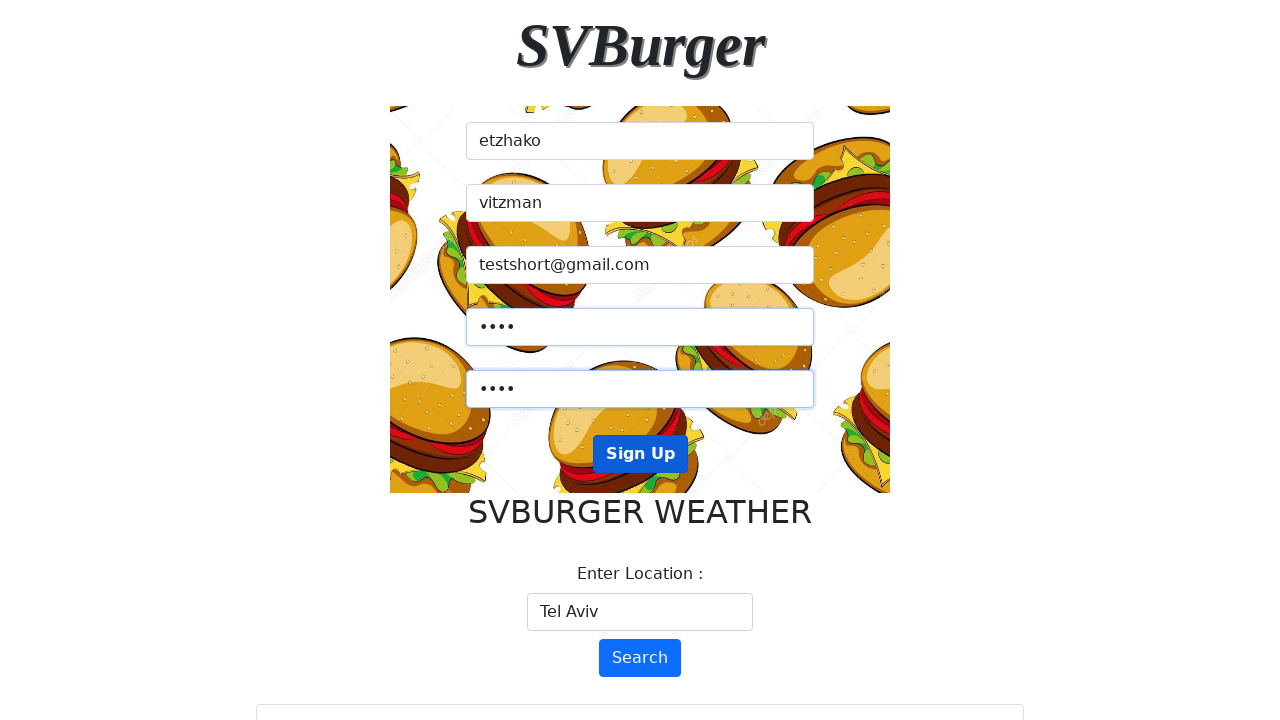

Clicked registration submit button at (640, 454) on xpath=//*[@id="root"]/div[2]/div[1]/div/div/form/button
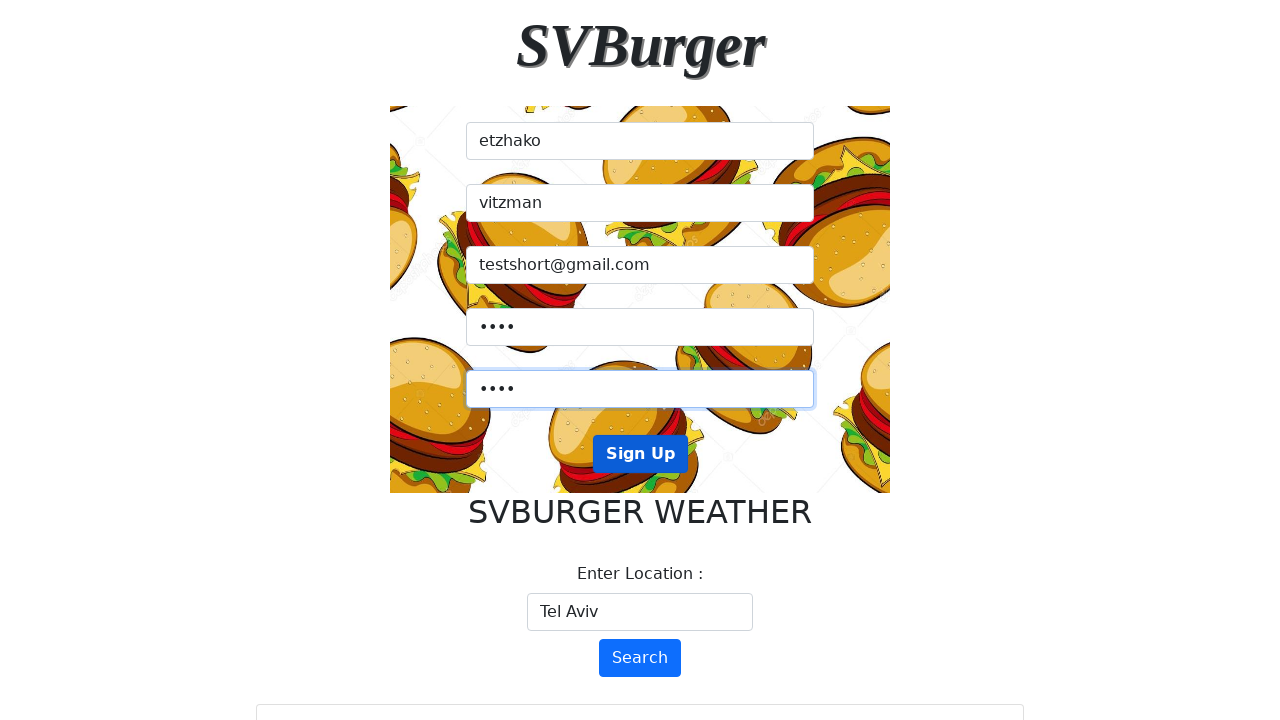

Waited for error alert to appear
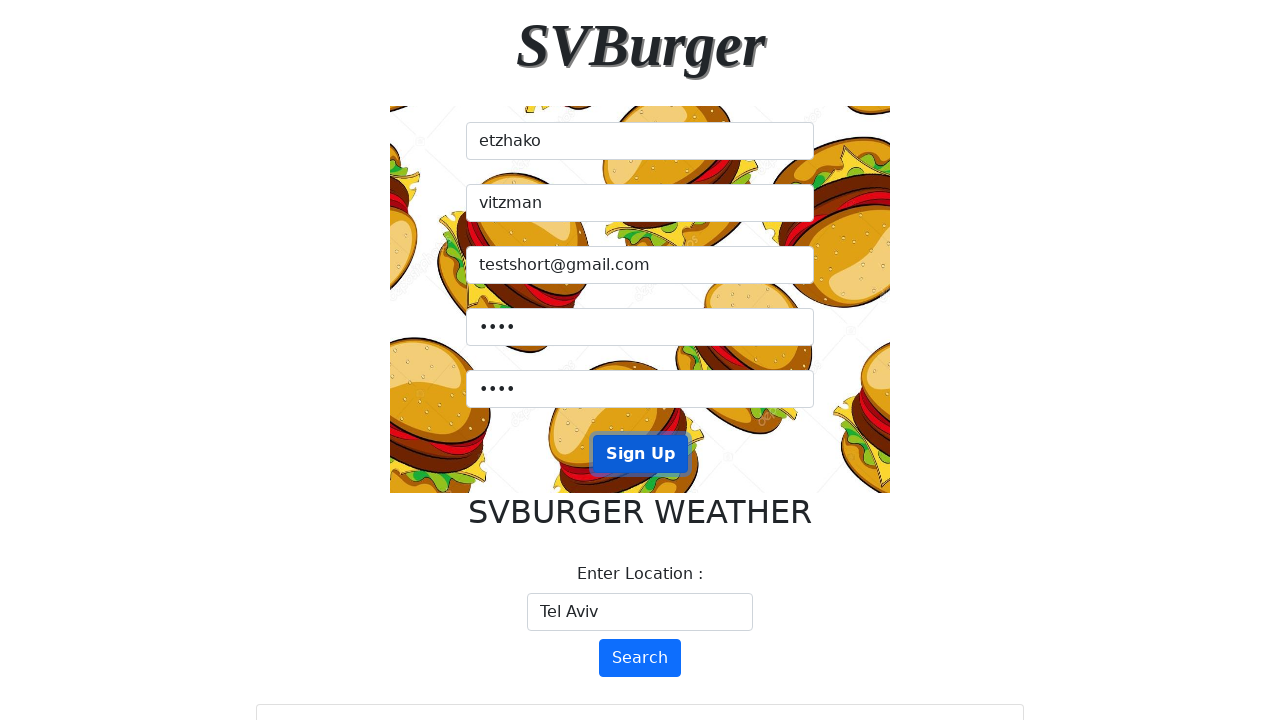

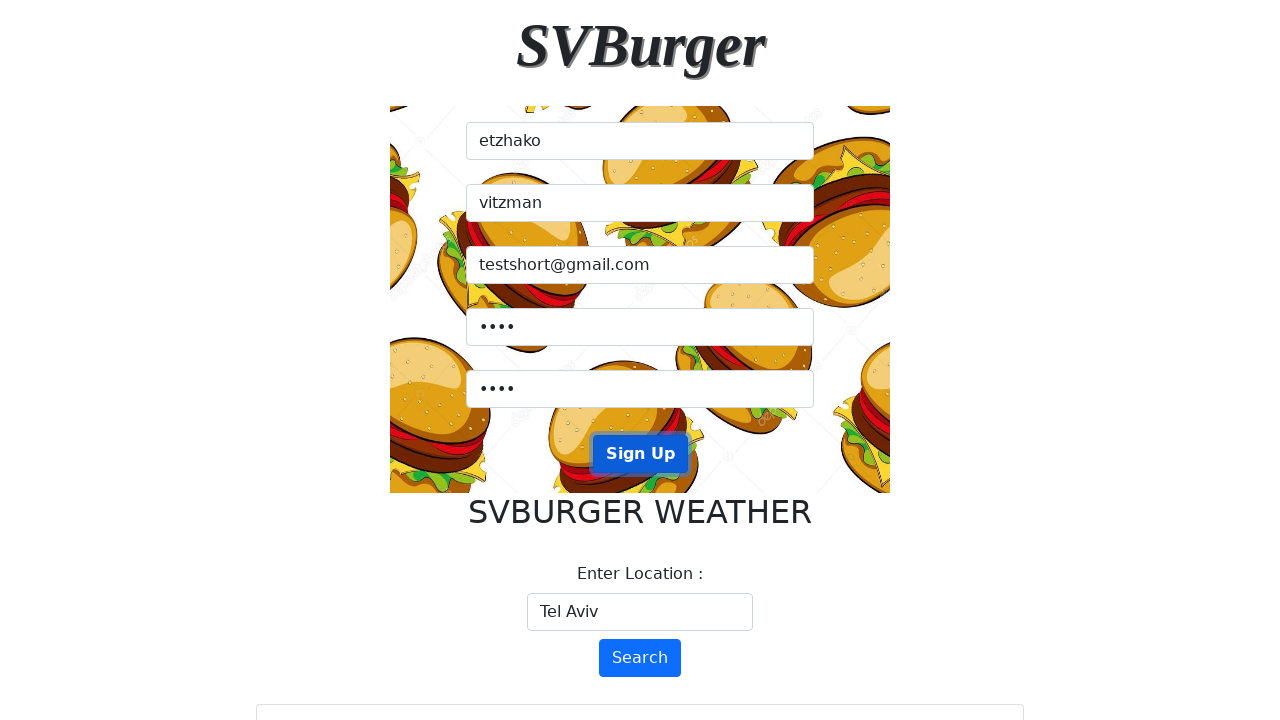